Tests dropdown selection functionality by selecting options using different methods: by value, by label, and by index on a demo dropdown page.

Starting URL: https://the-internet.herokuapp.com/dropdown

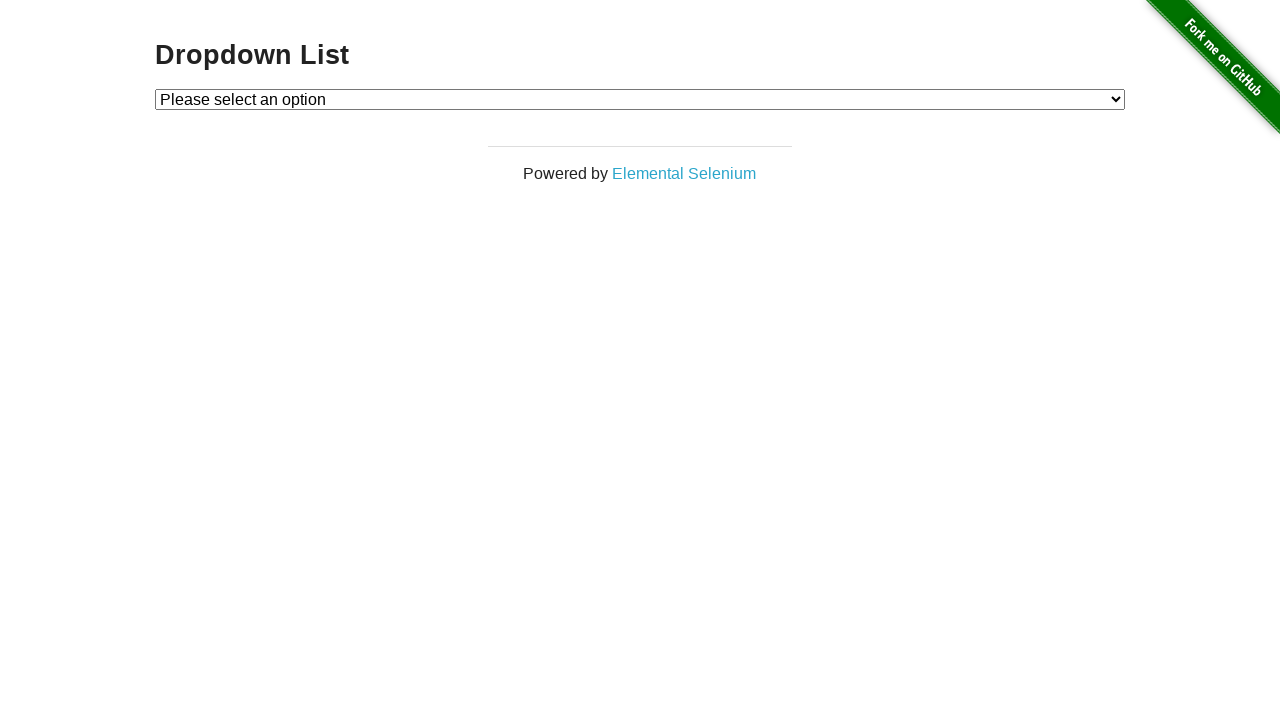

Selected dropdown option by value '1' on #dropdown
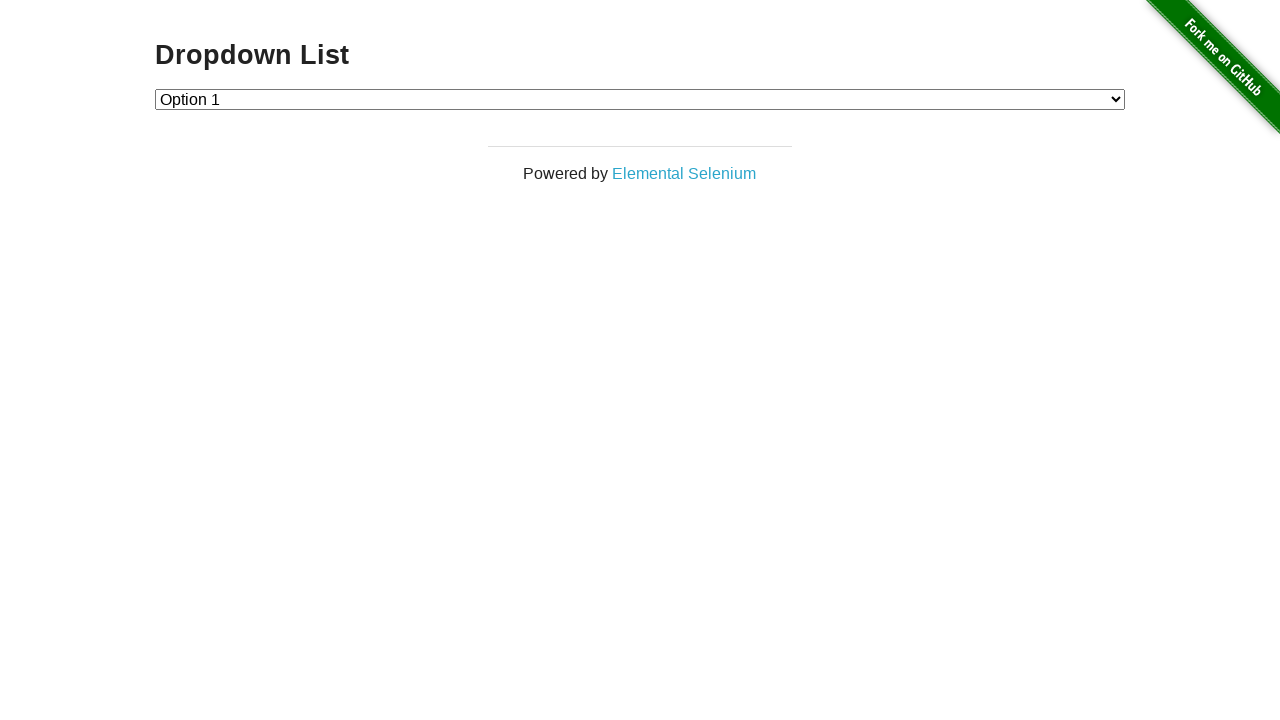

Selected dropdown option by label 'Option 2' on #dropdown
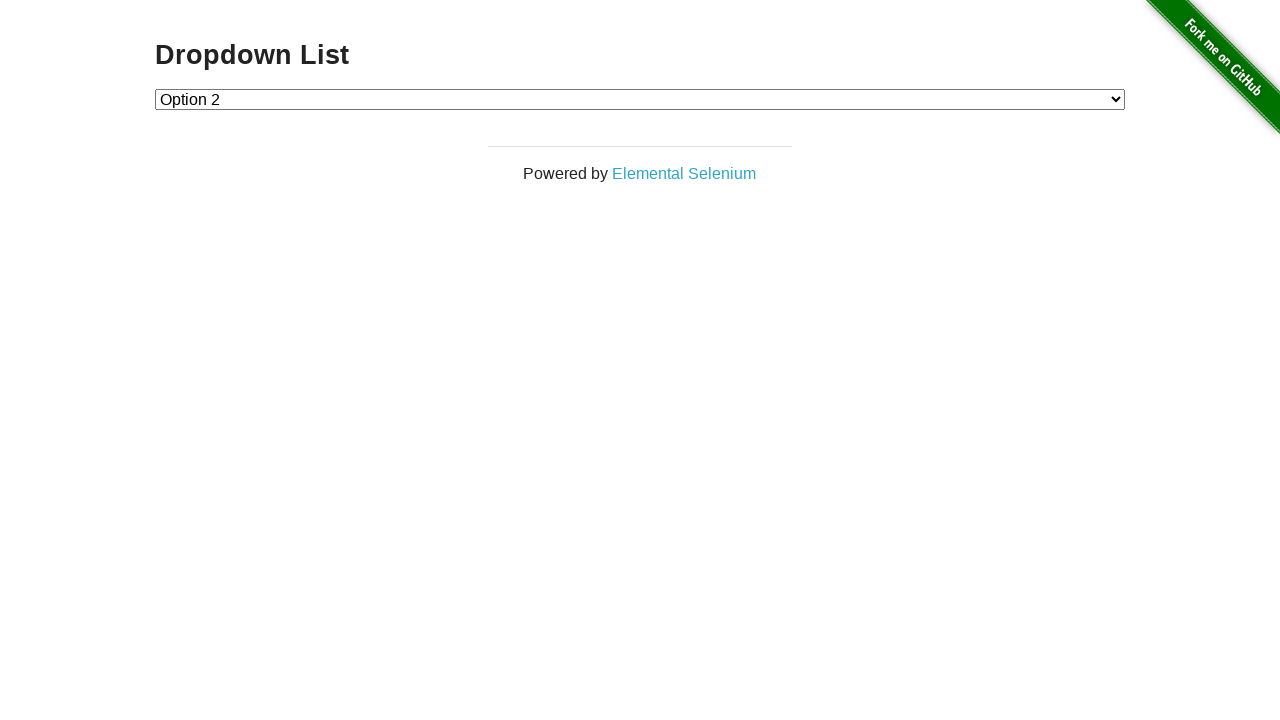

Selected dropdown option by index 1 (second option) on #dropdown
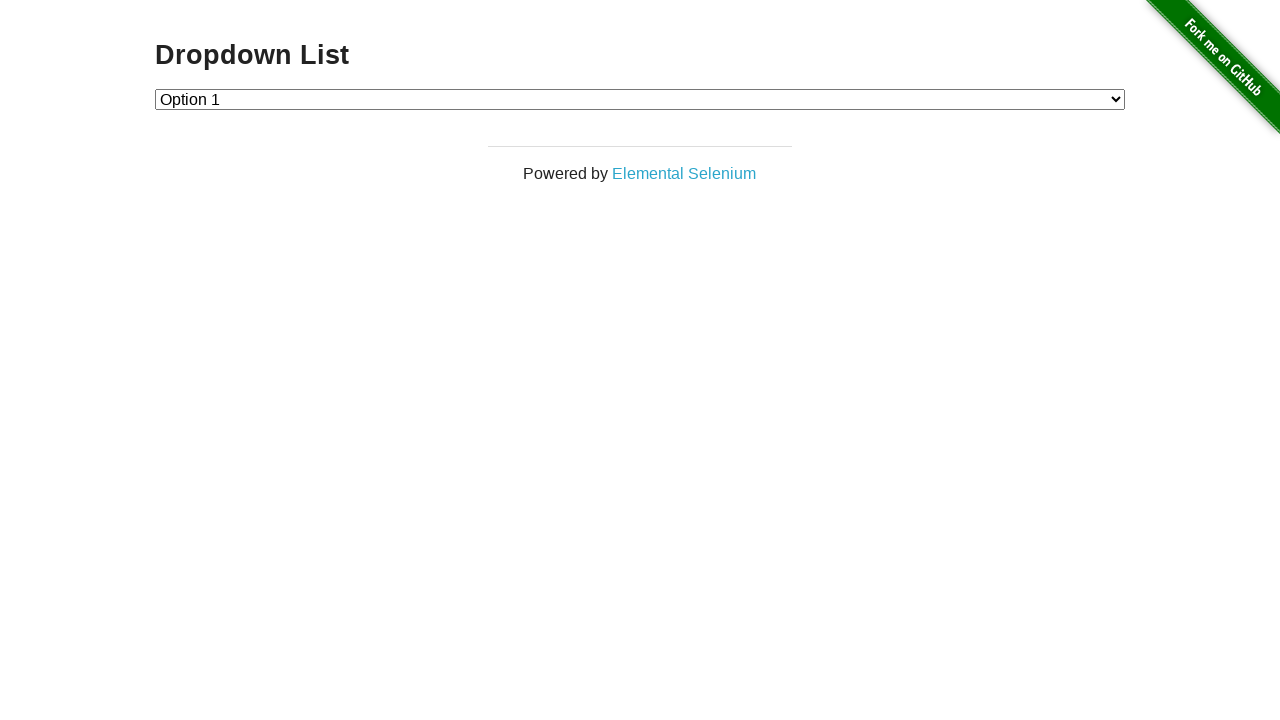

Verified dropdown is present and functional
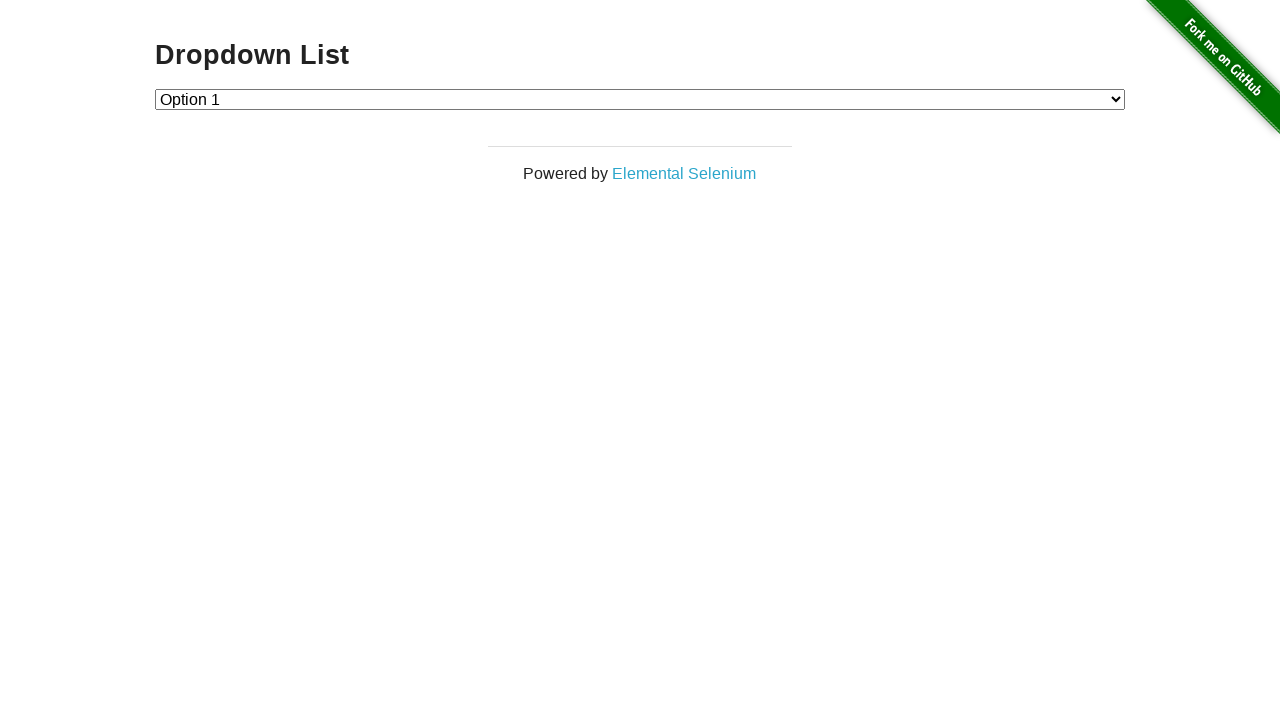

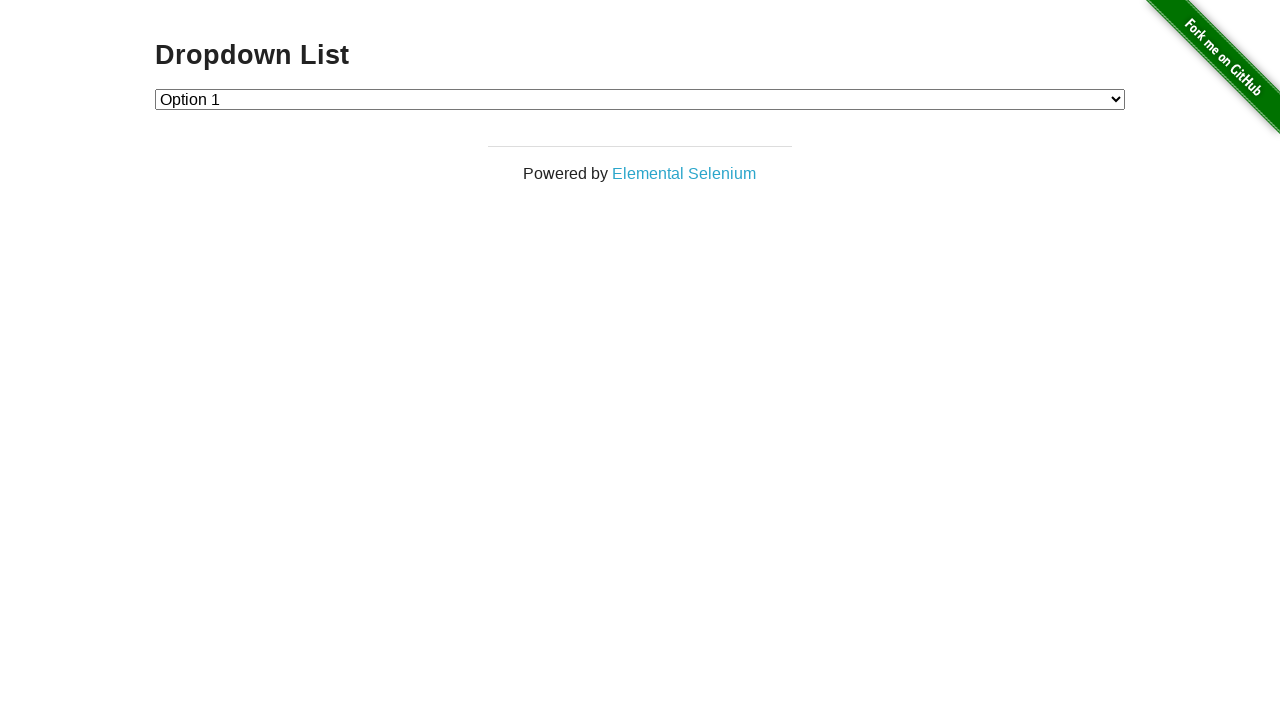